Tests hovering over Main Item 2 and clicking on Sub Item in the dropdown menu

Starting URL: https://demoqa.com/menu

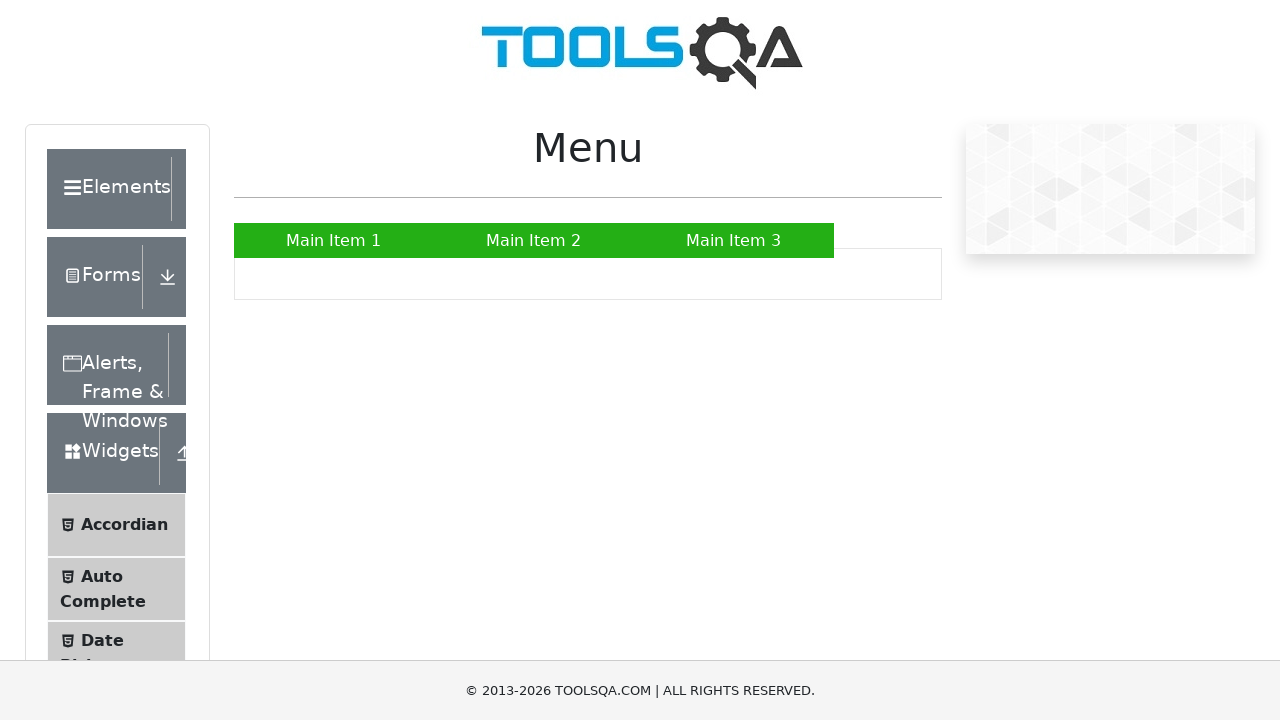

Hovered over Main Item 2 to reveal submenu at (534, 240) on text=Main Item 2
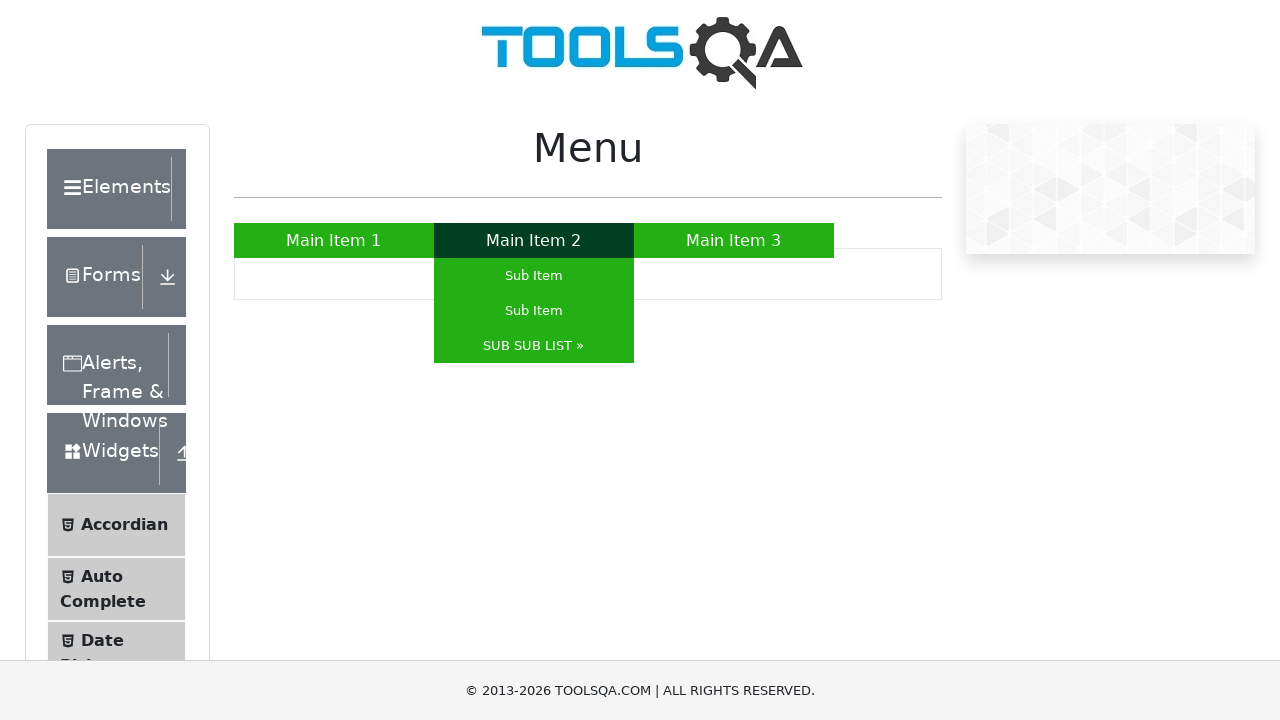

Clicked on Sub Item in the dropdown menu at (534, 276) on text=Sub Item
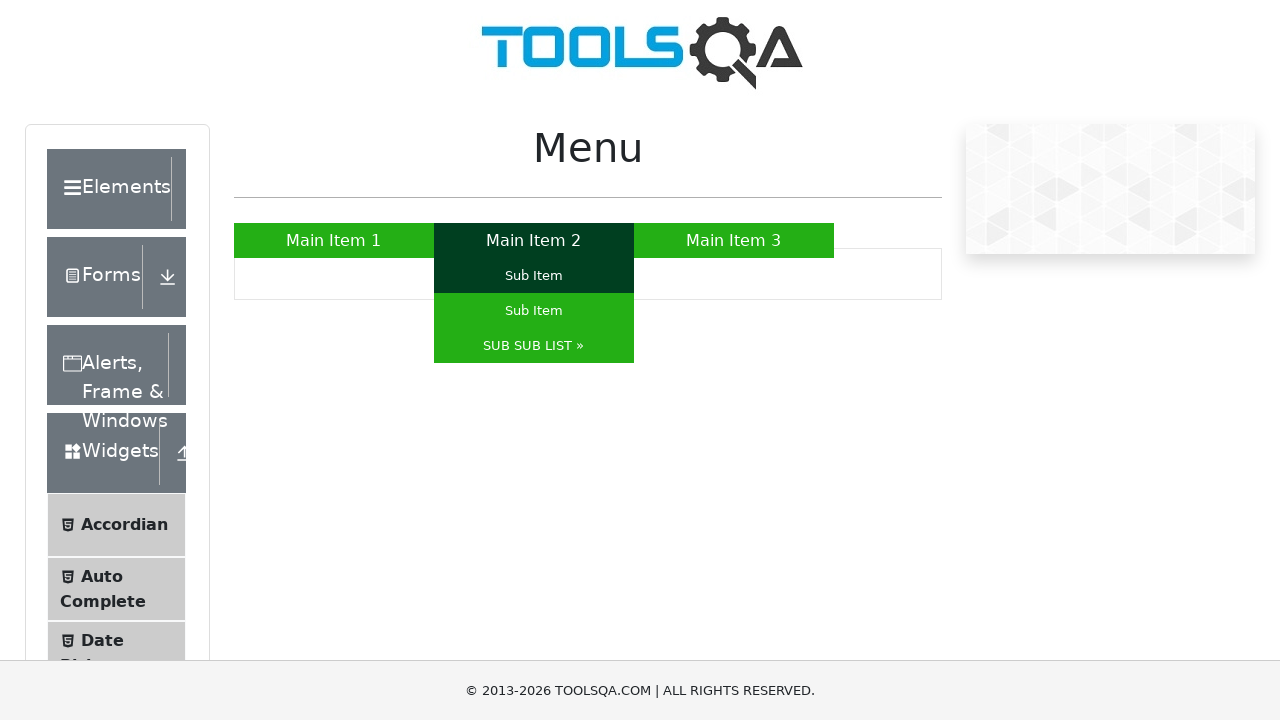

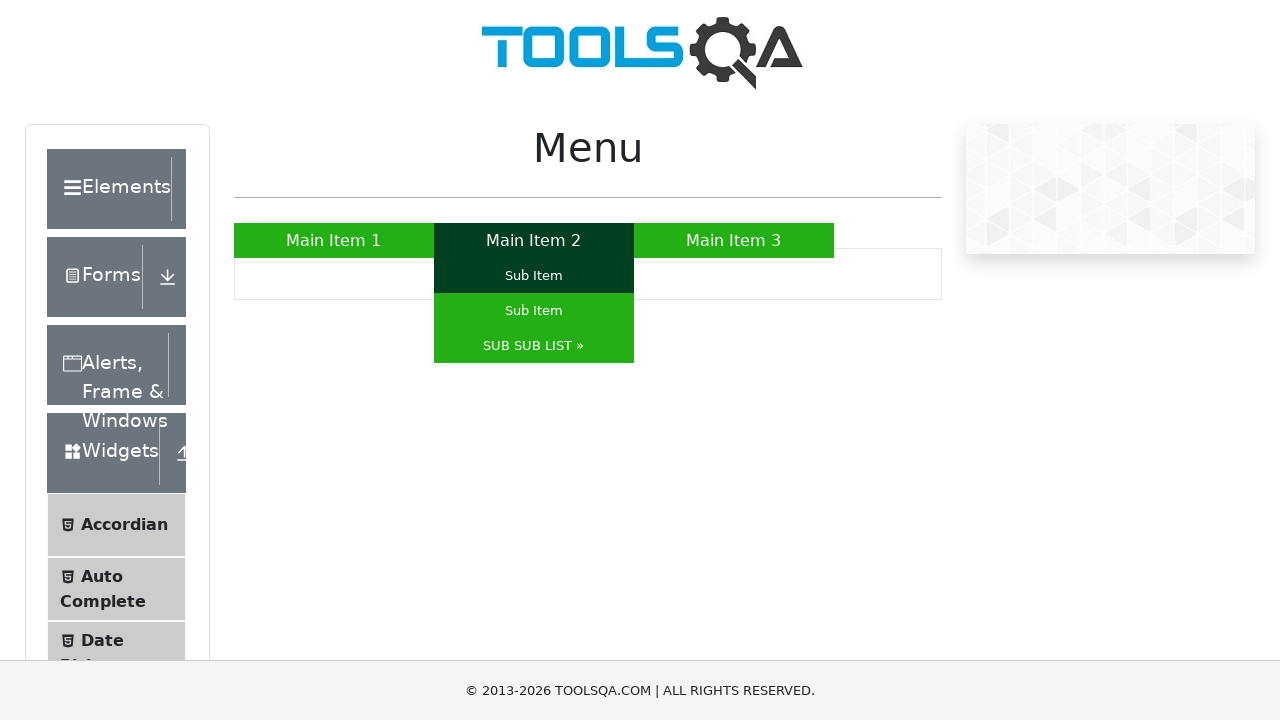